Tests date picker functionality by entering dates in different formats

Starting URL: https://demoqa.com/date-picker

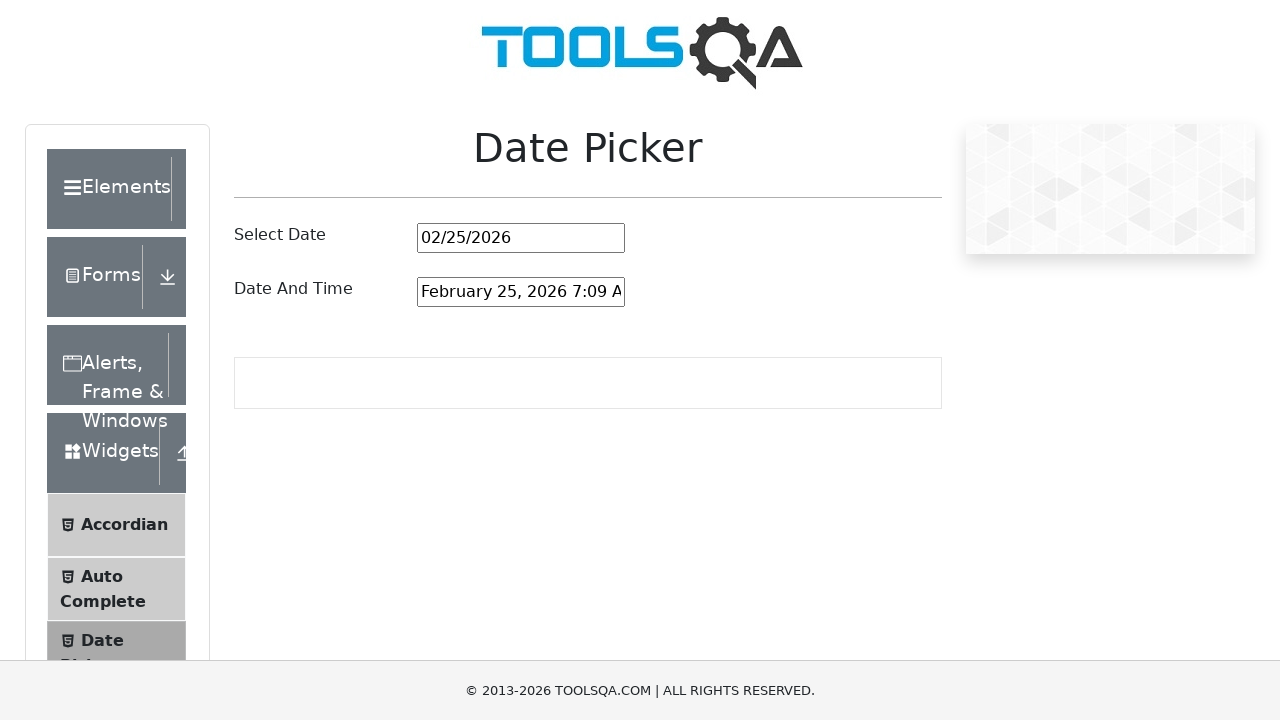

Navigated to date picker test page
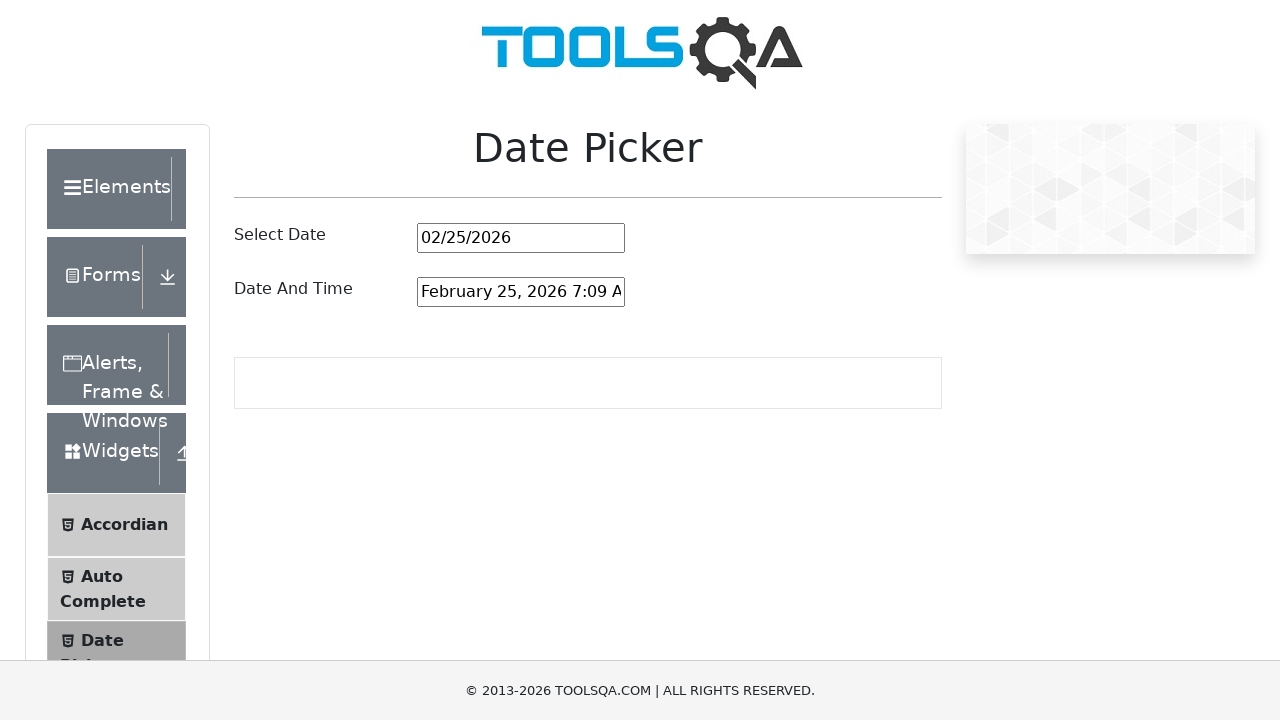

Located date picker input field
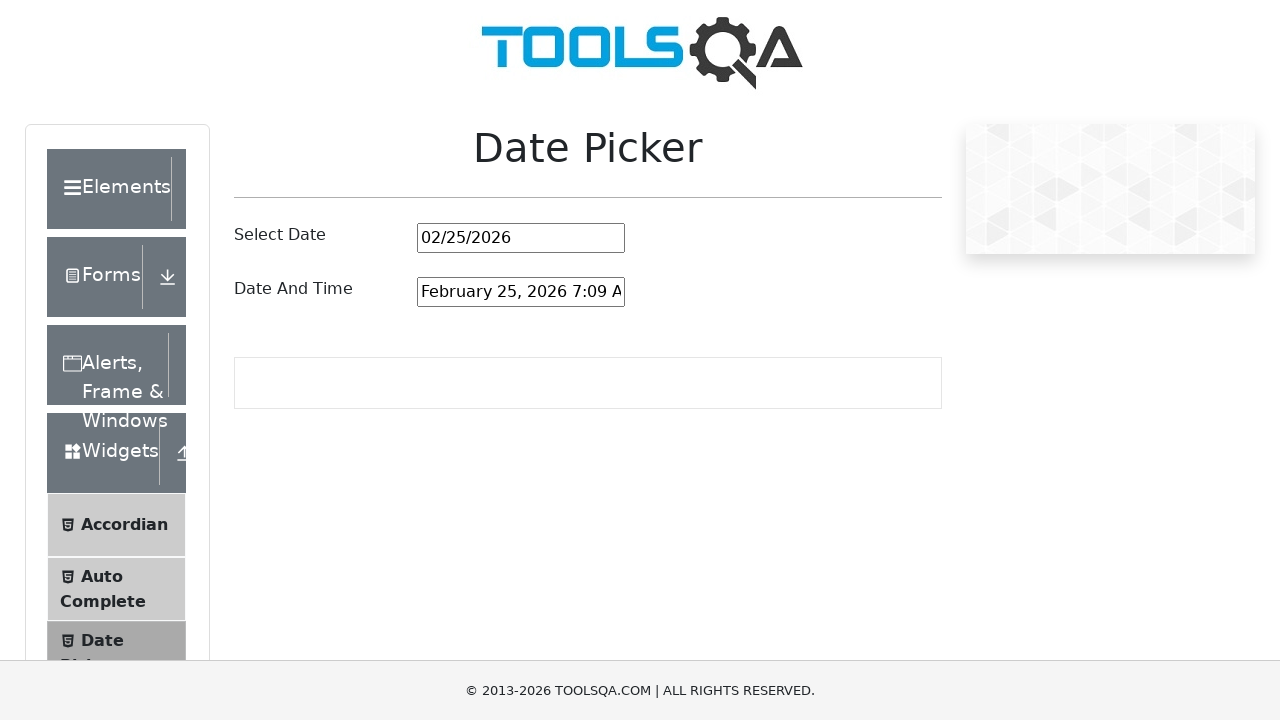

Cleared date picker input field on #datePickerMonthYearInput
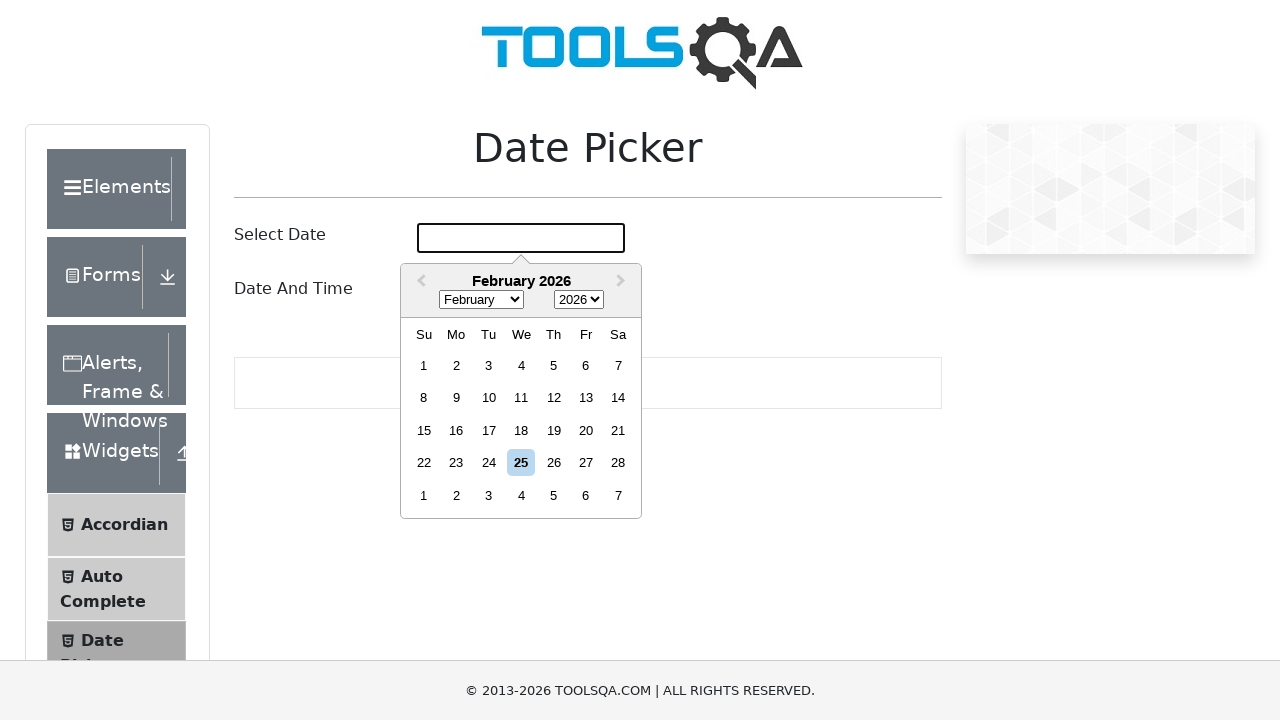

Filled date picker with date '06/28/2025' on #datePickerMonthYearInput
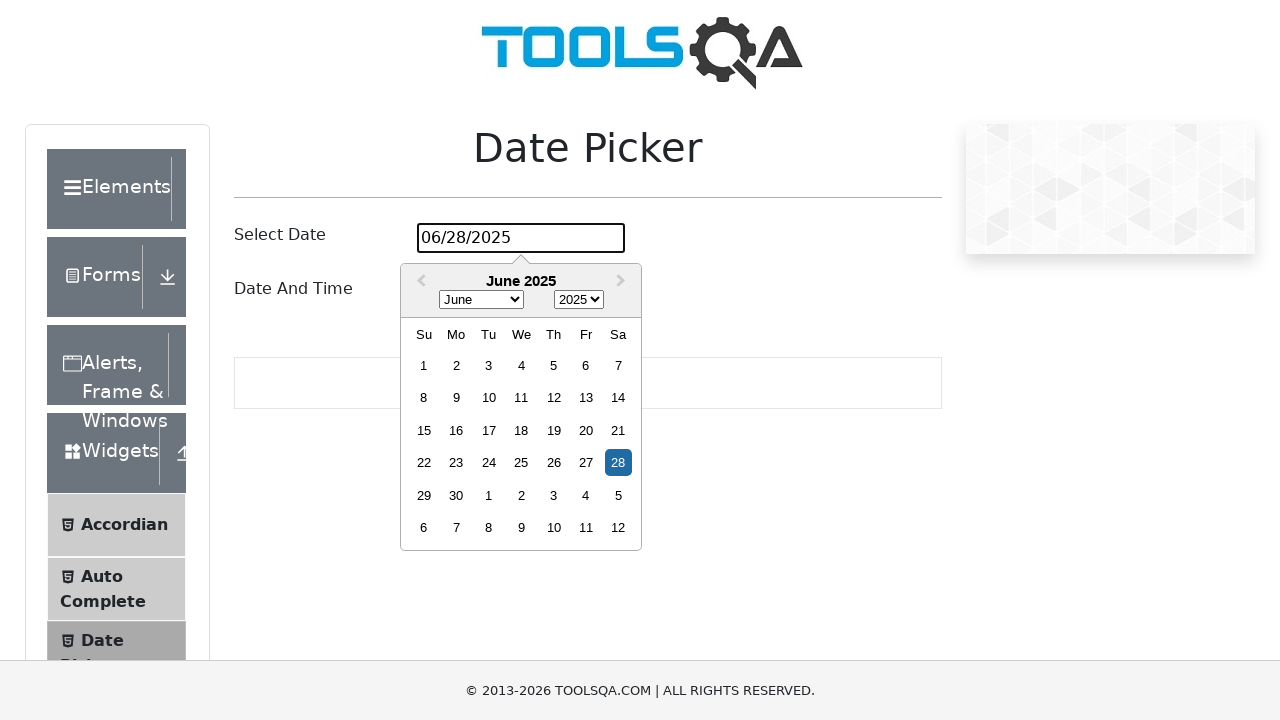

Pressed Enter to confirm date picker entry on #datePickerMonthYearInput
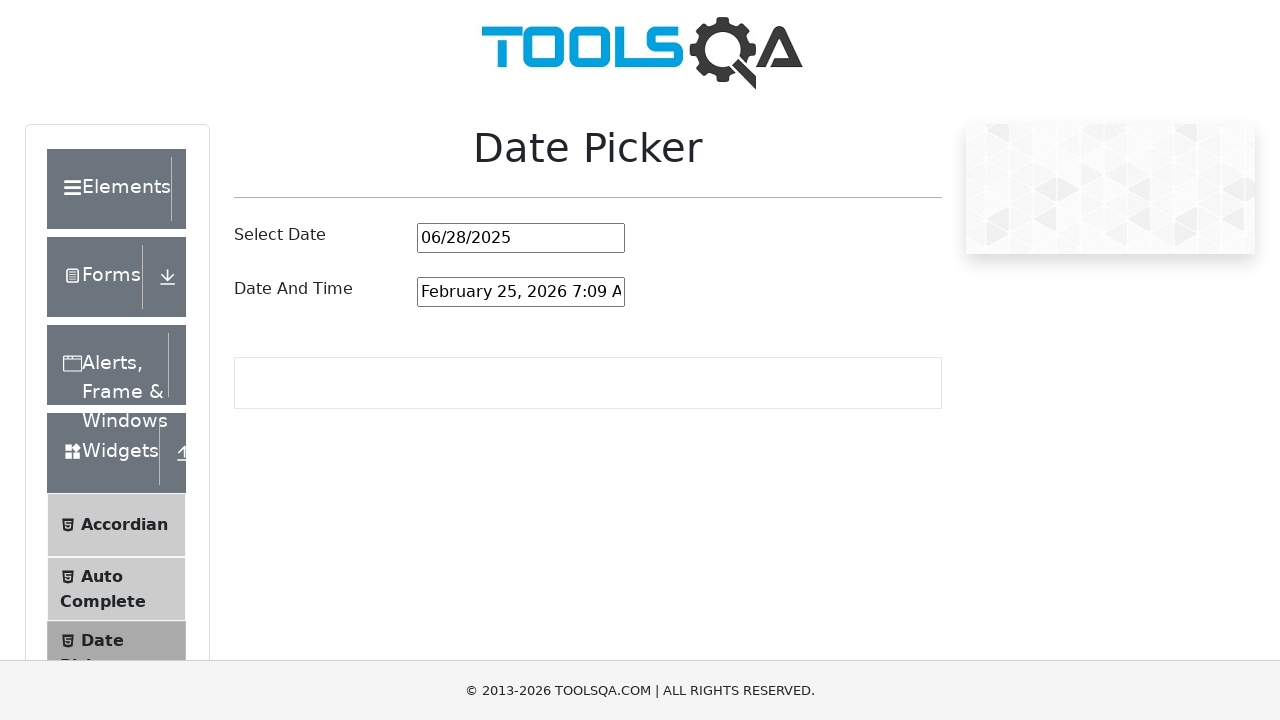

Located date and time picker input field
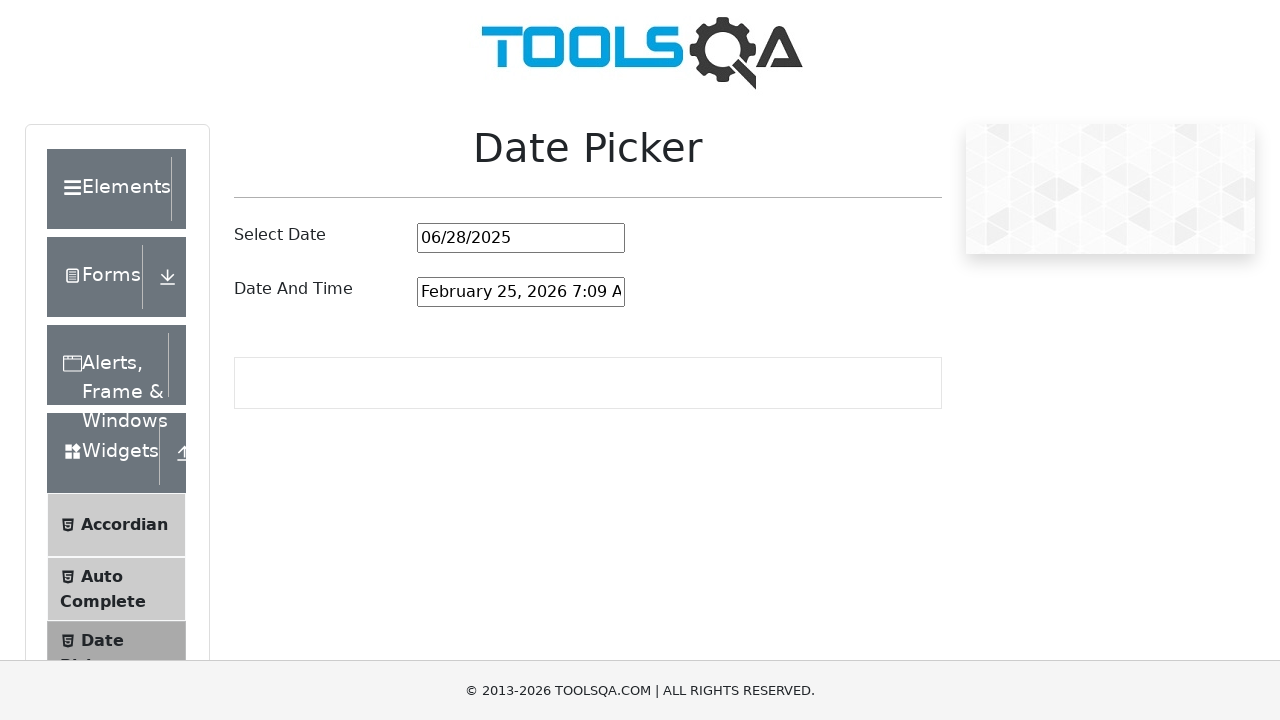

Cleared date and time picker input field on #dateAndTimePickerInput
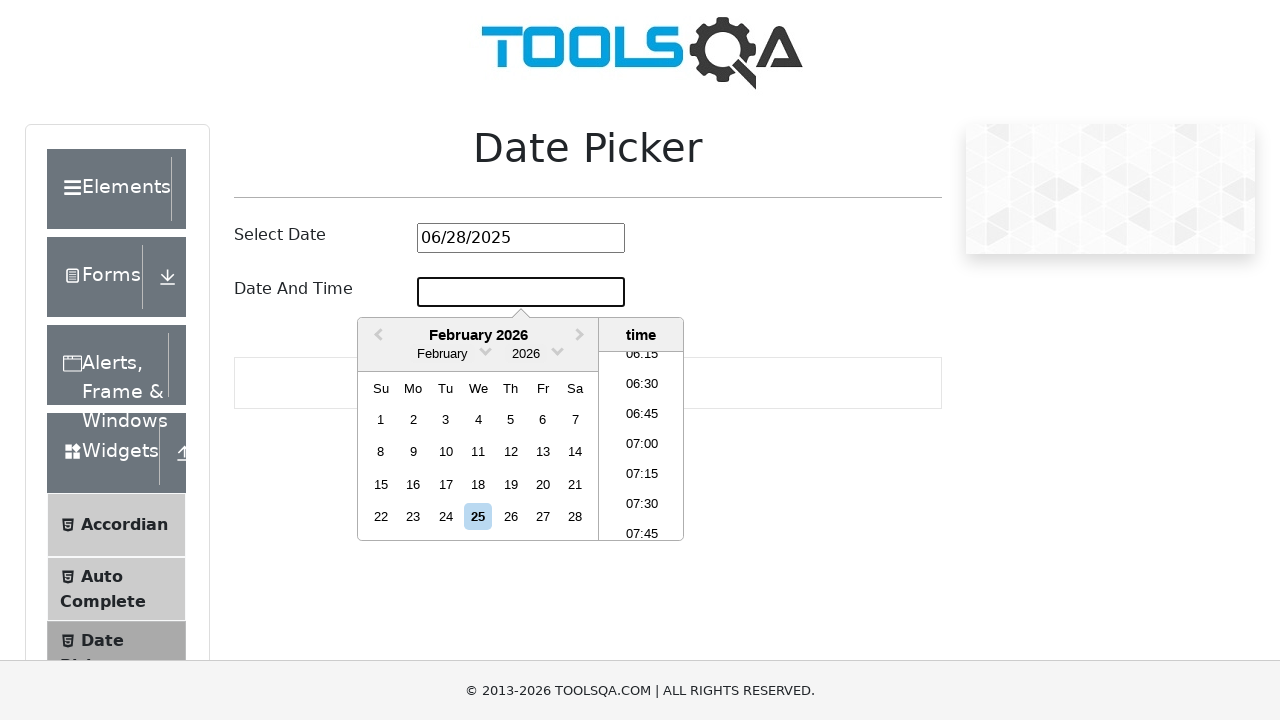

Filled date and time picker with 'June 28, 2025 3:30 PM' on #dateAndTimePickerInput
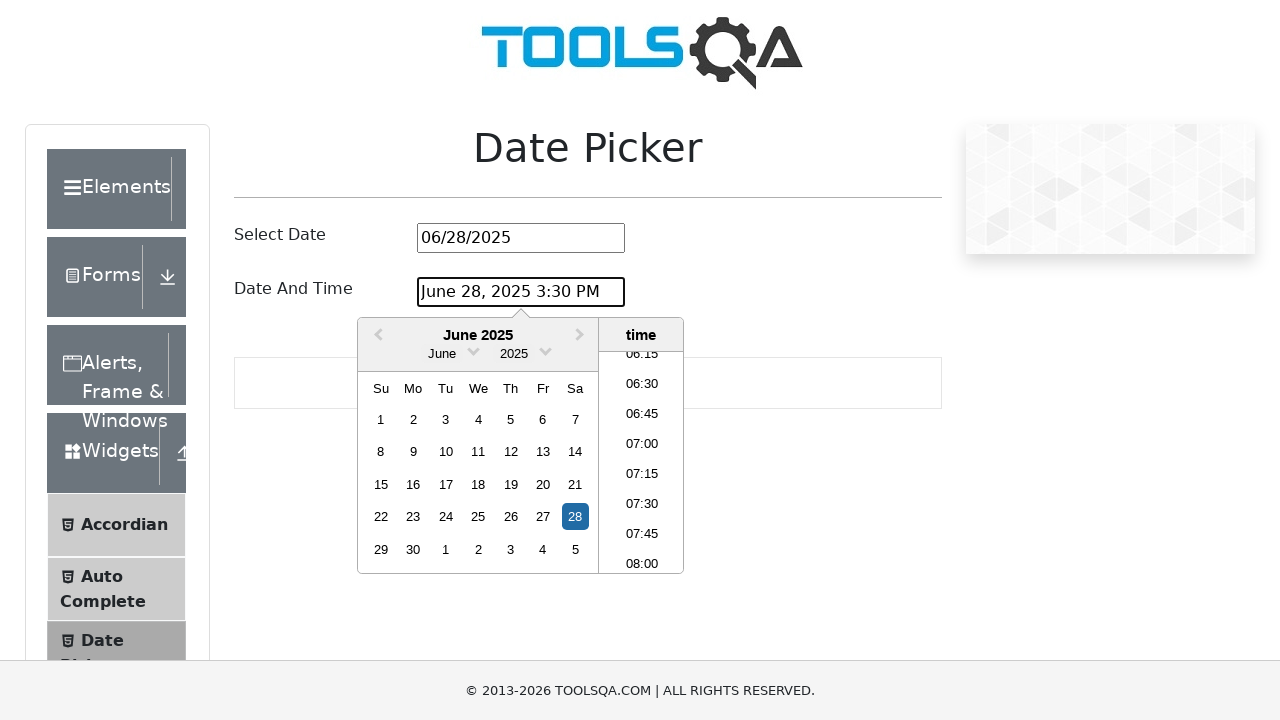

Pressed Enter to confirm date and time picker entry on #dateAndTimePickerInput
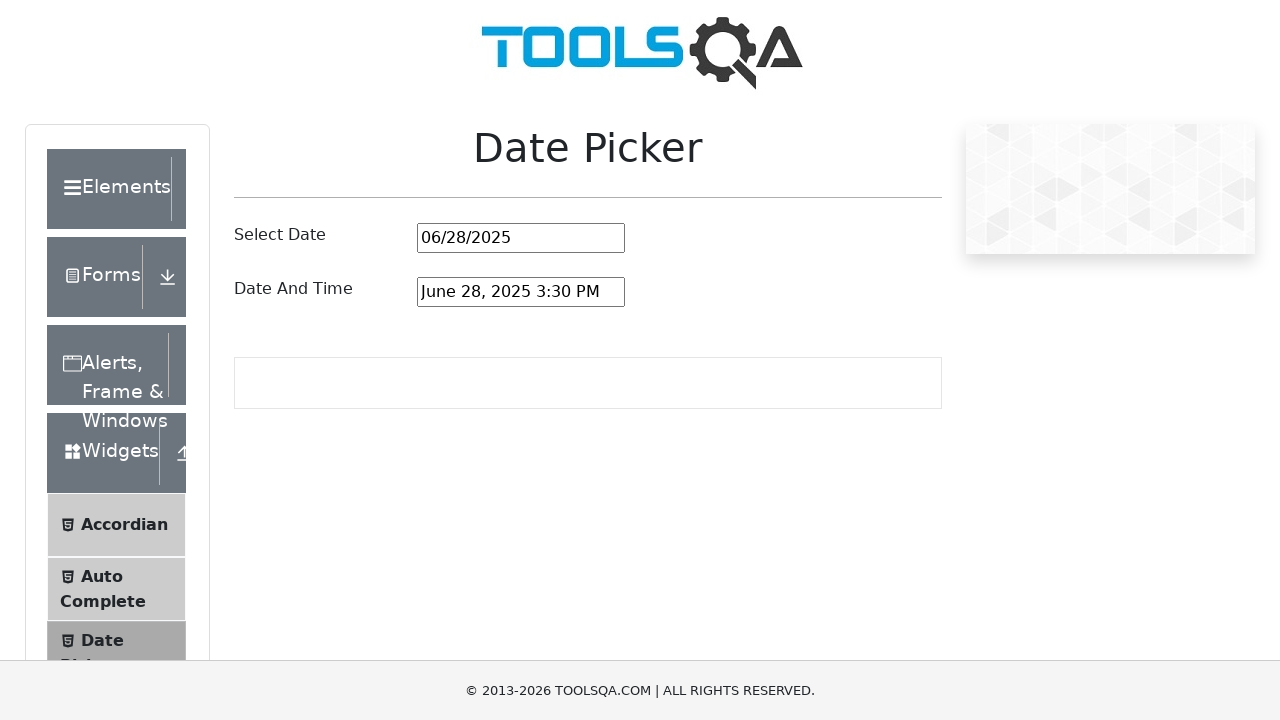

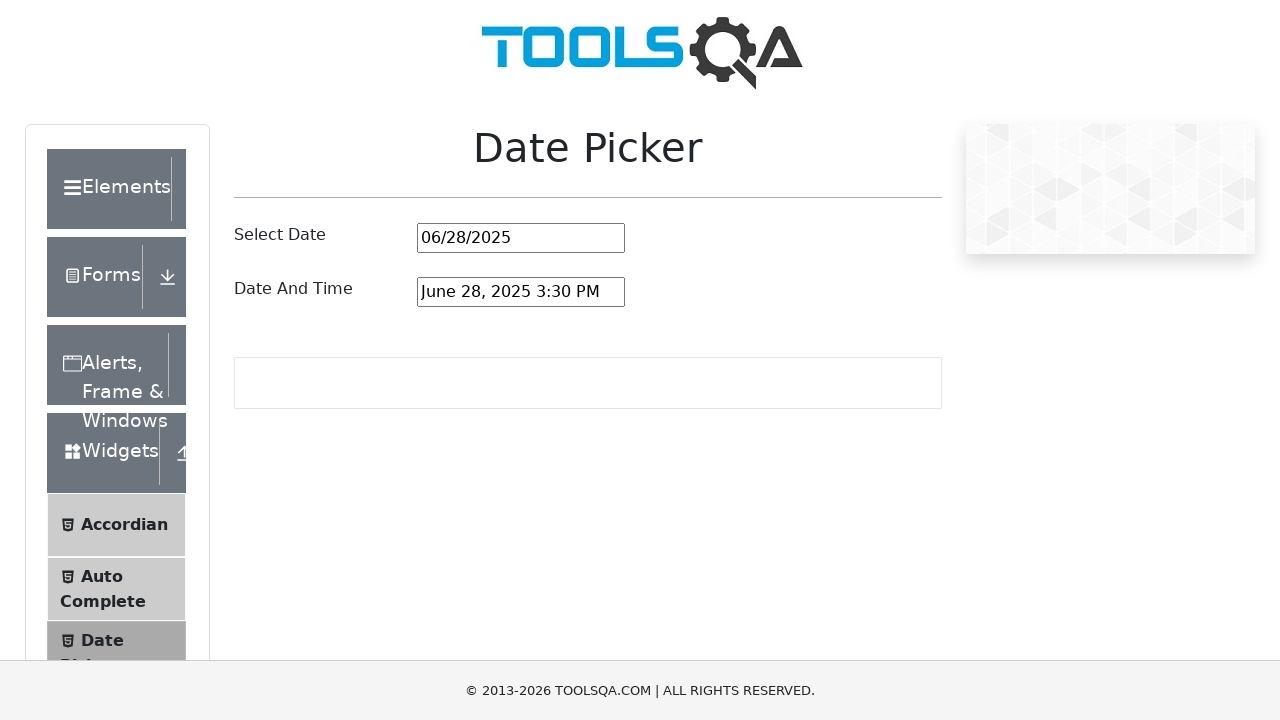